Tests a text box form submission by filling out name, email, current address, and permanent address fields, then submitting the form.

Starting URL: https://demoqa.com/text-box

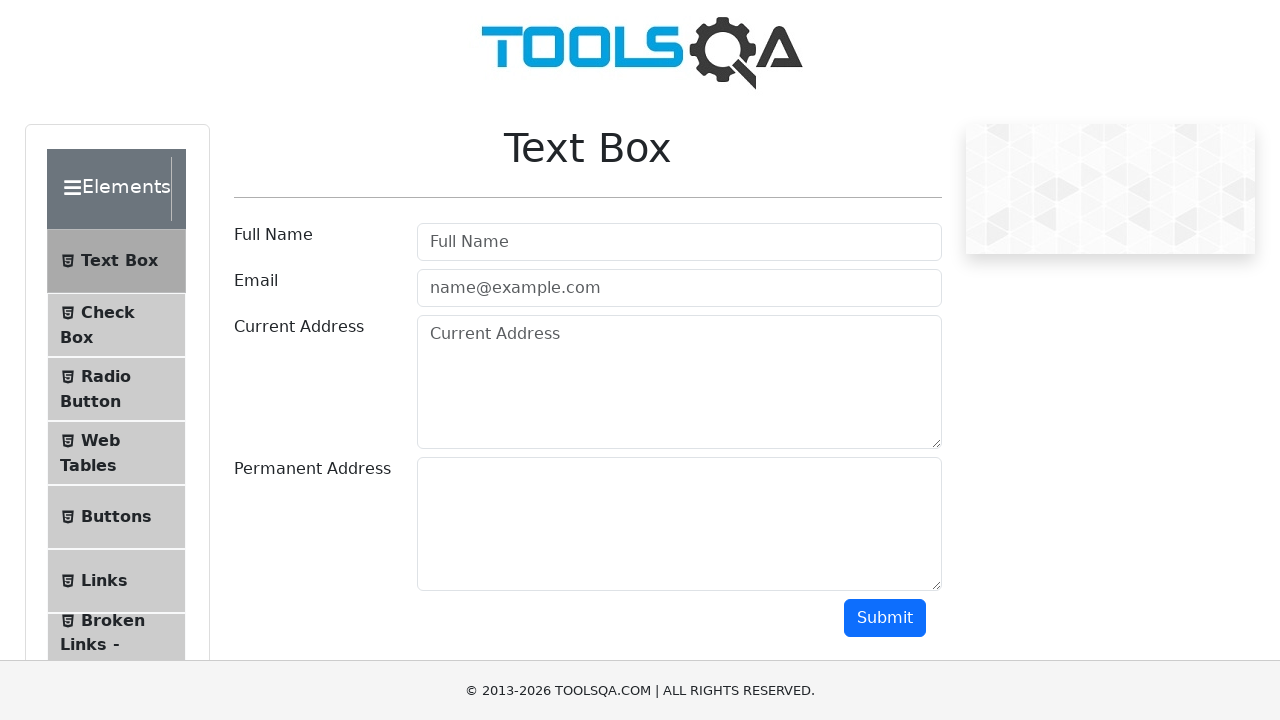

Waited for page to reach domcontentloaded state
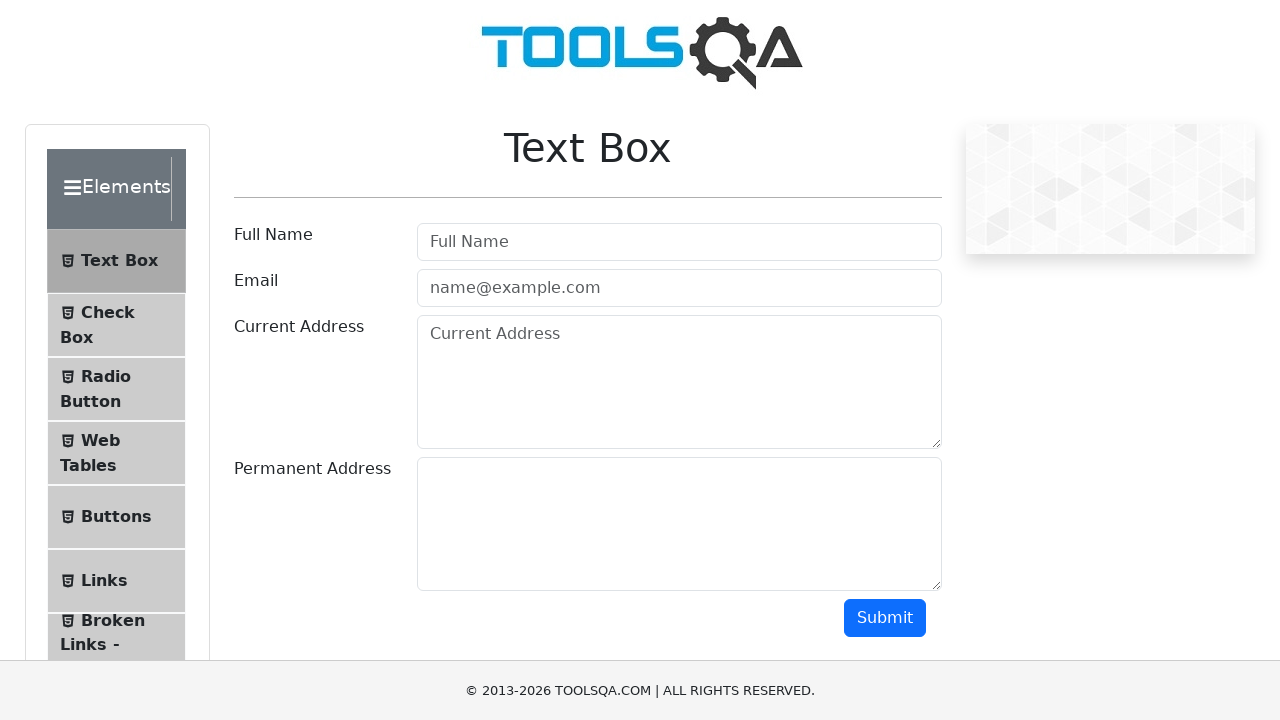

Reloaded the page to ensure consistent element state
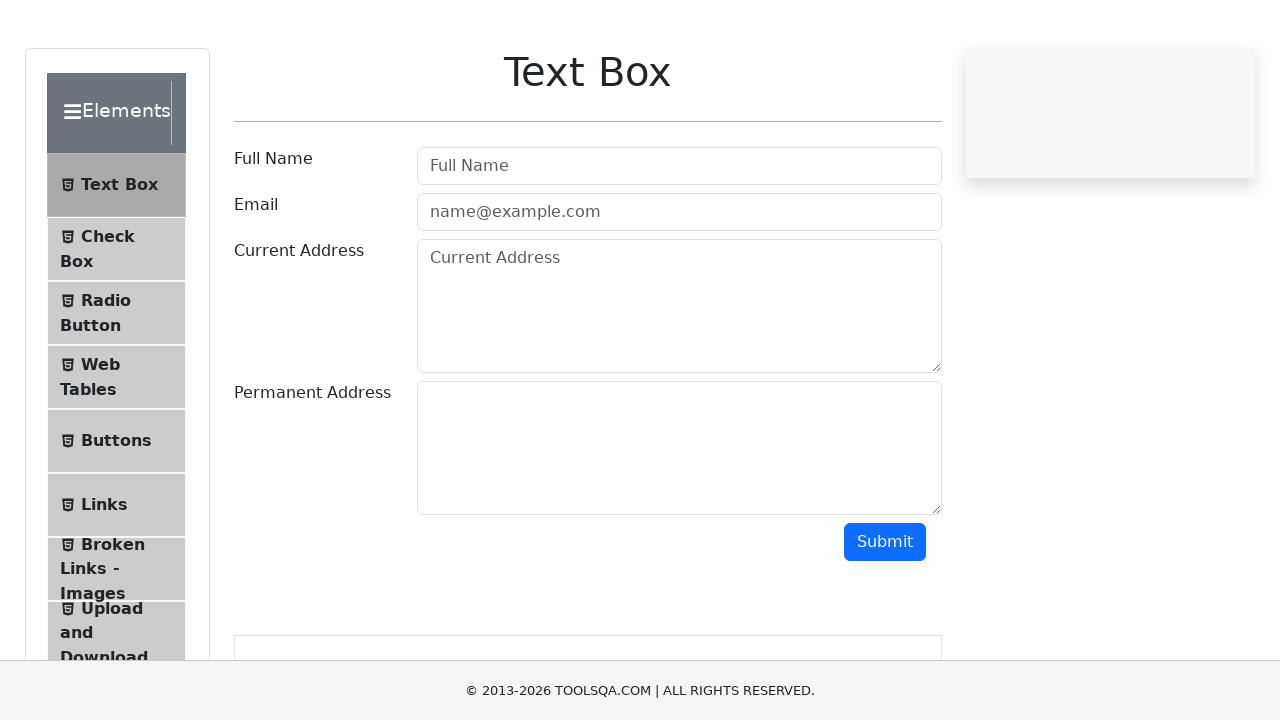

Waited for page to reach domcontentloaded state after reload
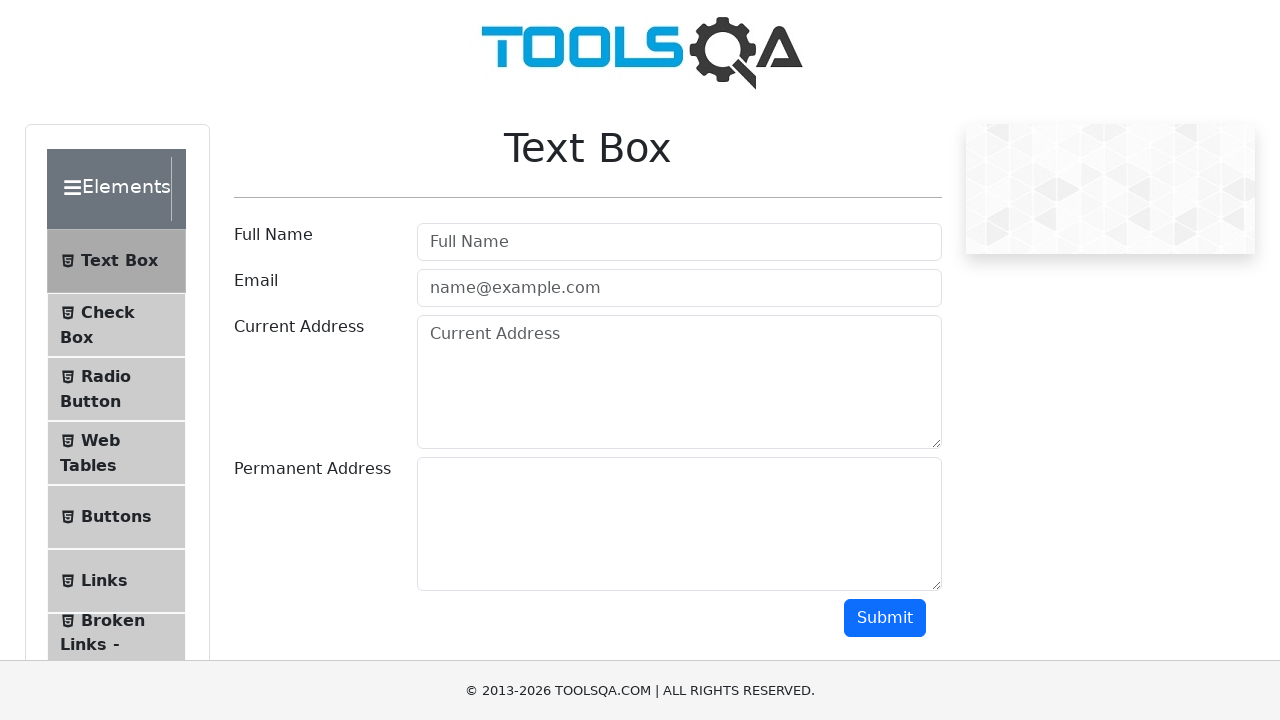

Waited for userName input field to become visible
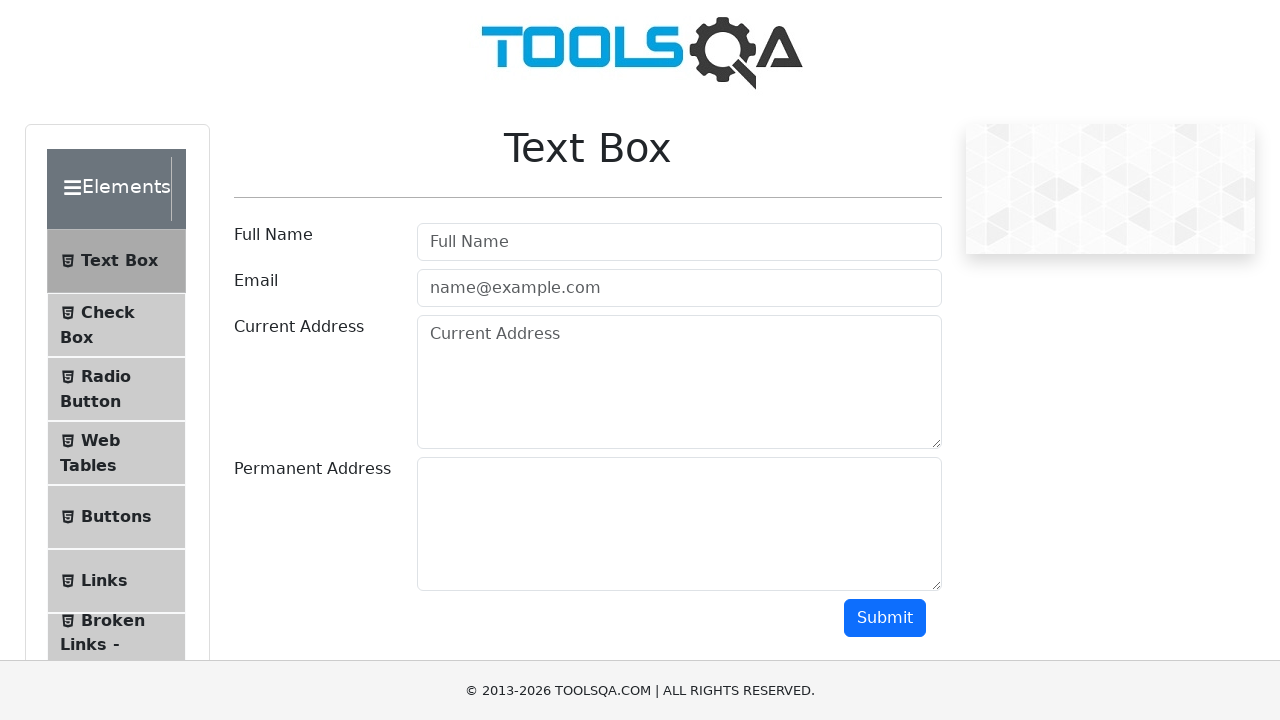

Filled userName field with 'John Doe' on #userName
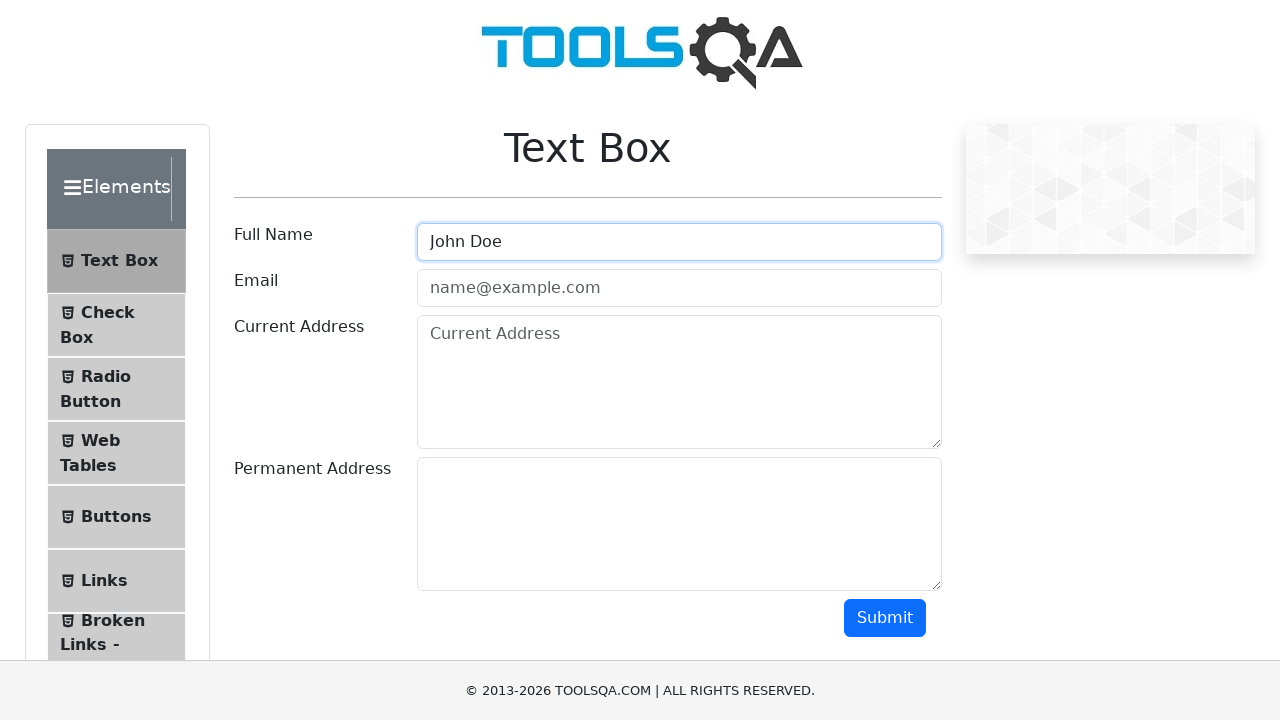

Filled userEmail field with 'john.doe@example.com' on #userEmail
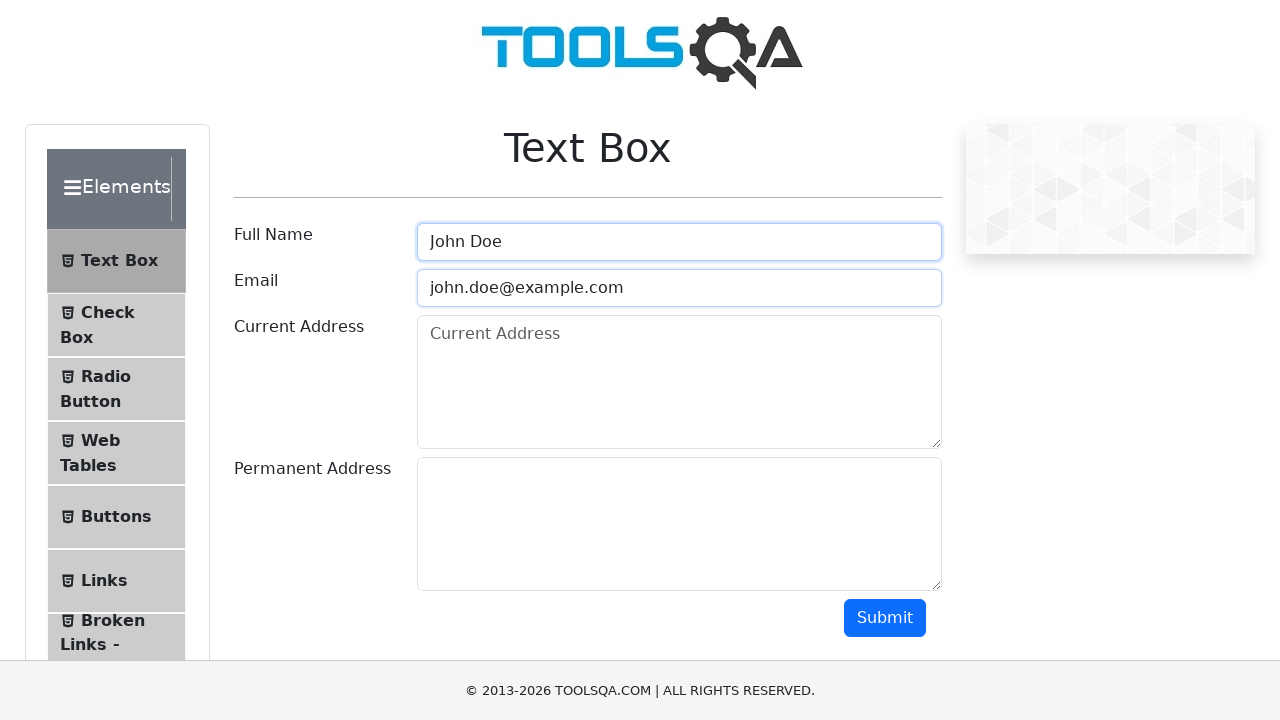

Filled currentAddress field with '1234 Street City' on #currentAddress
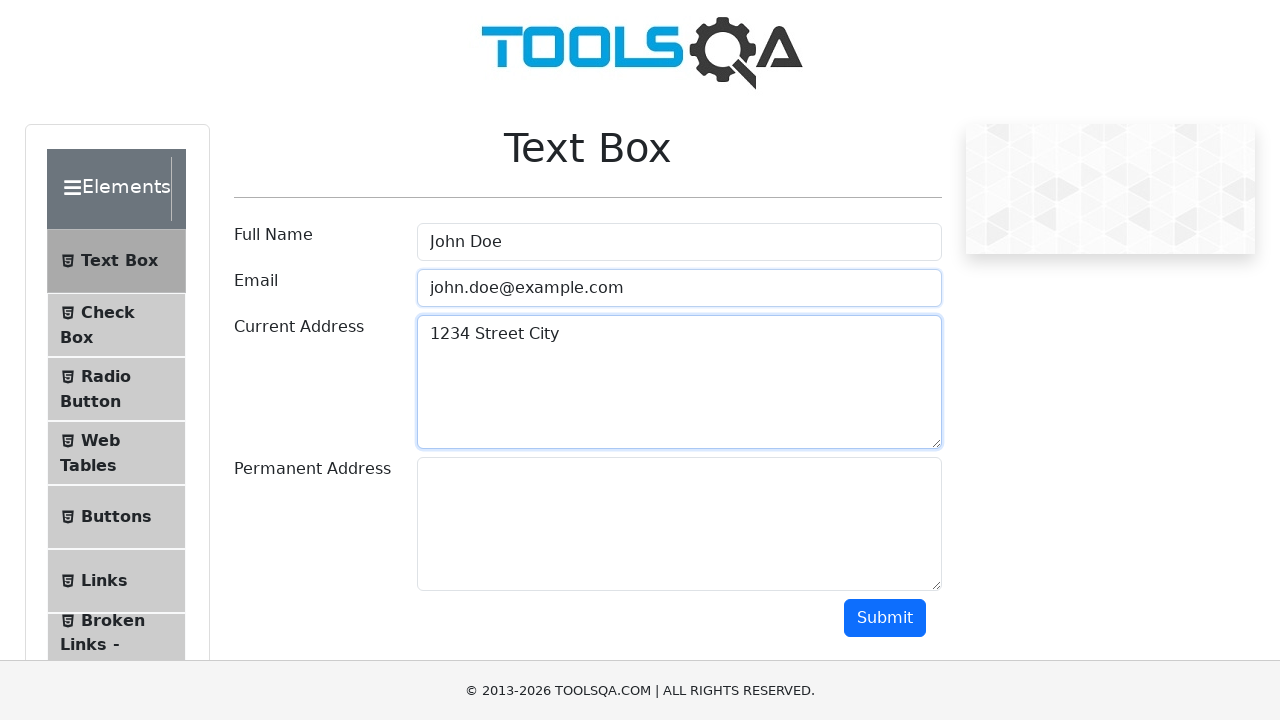

Filled permanentAddress field with '5678 Avenue City' on #permanentAddress
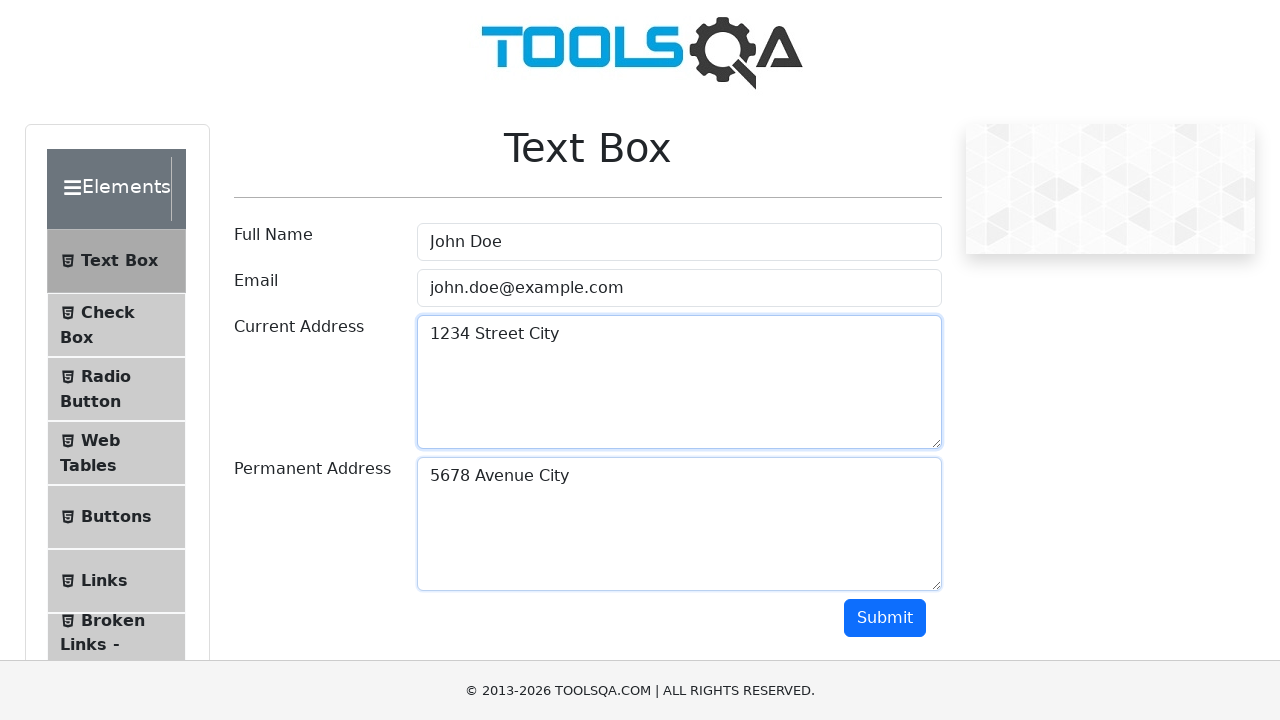

Clicked submit button to submit the form at (885, 618) on #submit
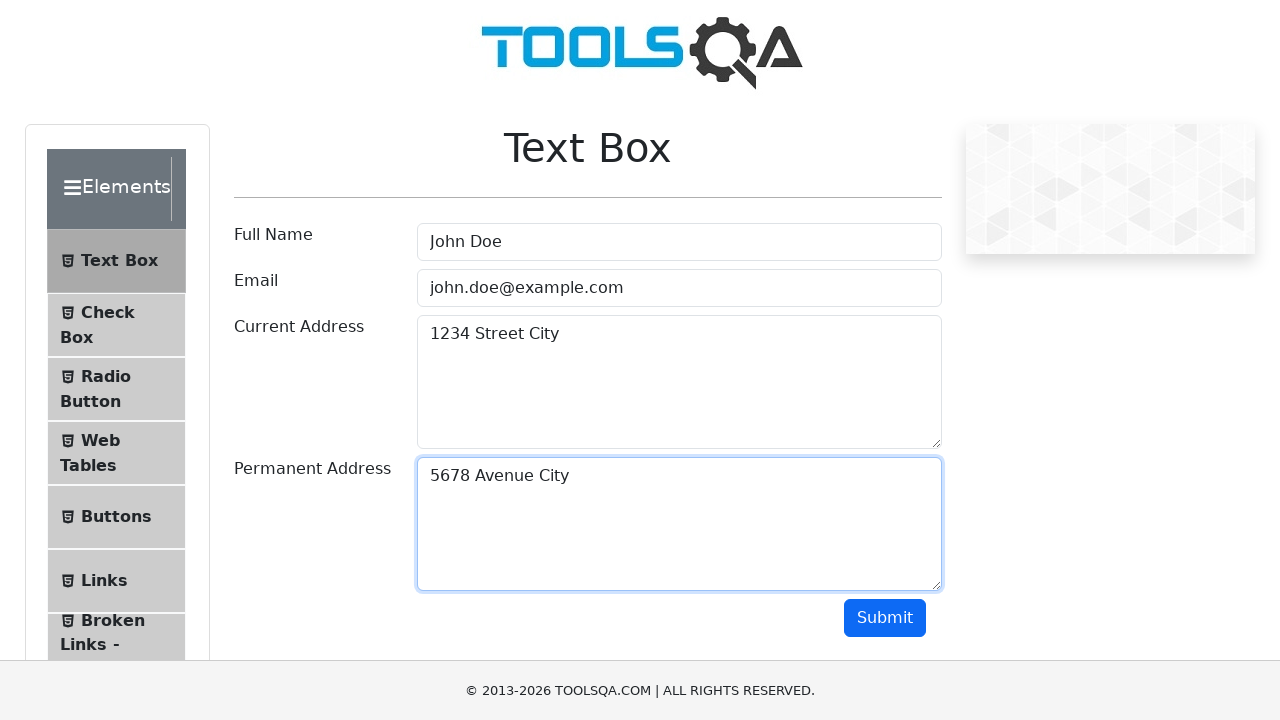

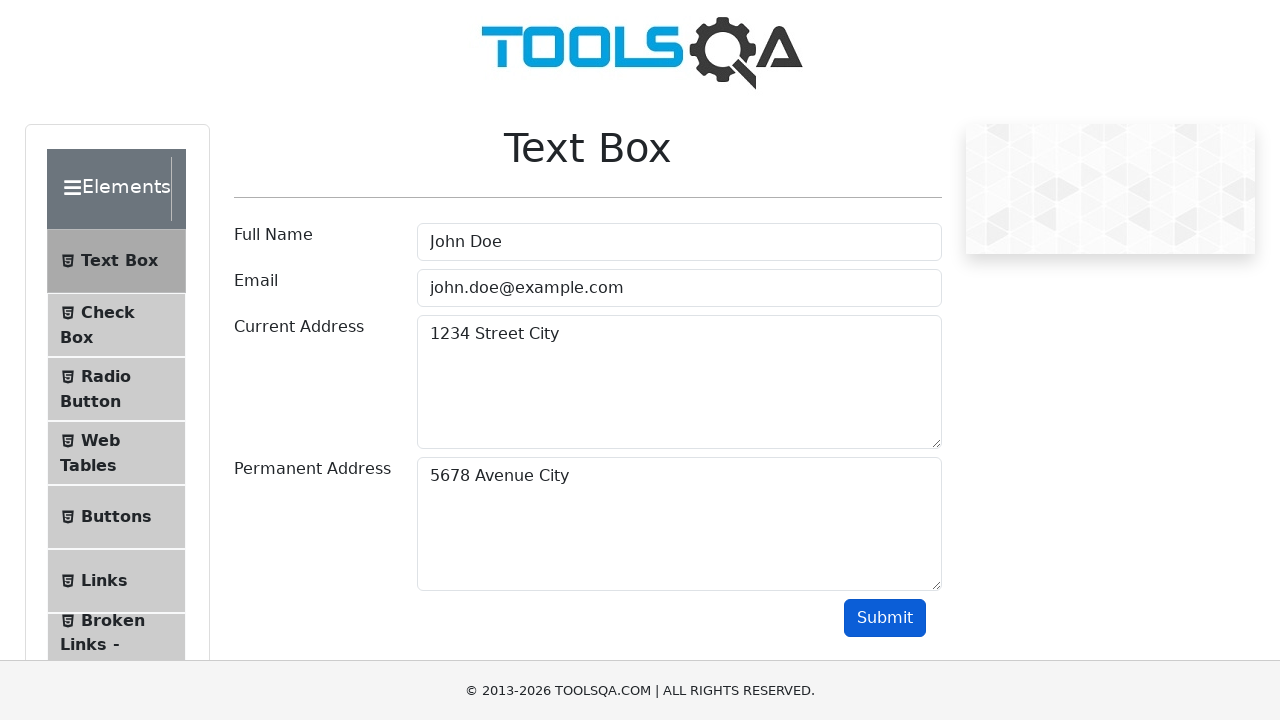